Tests password field with numbers and emojis at length greater than 10

Starting URL: https://buggy.justtestit.org/register

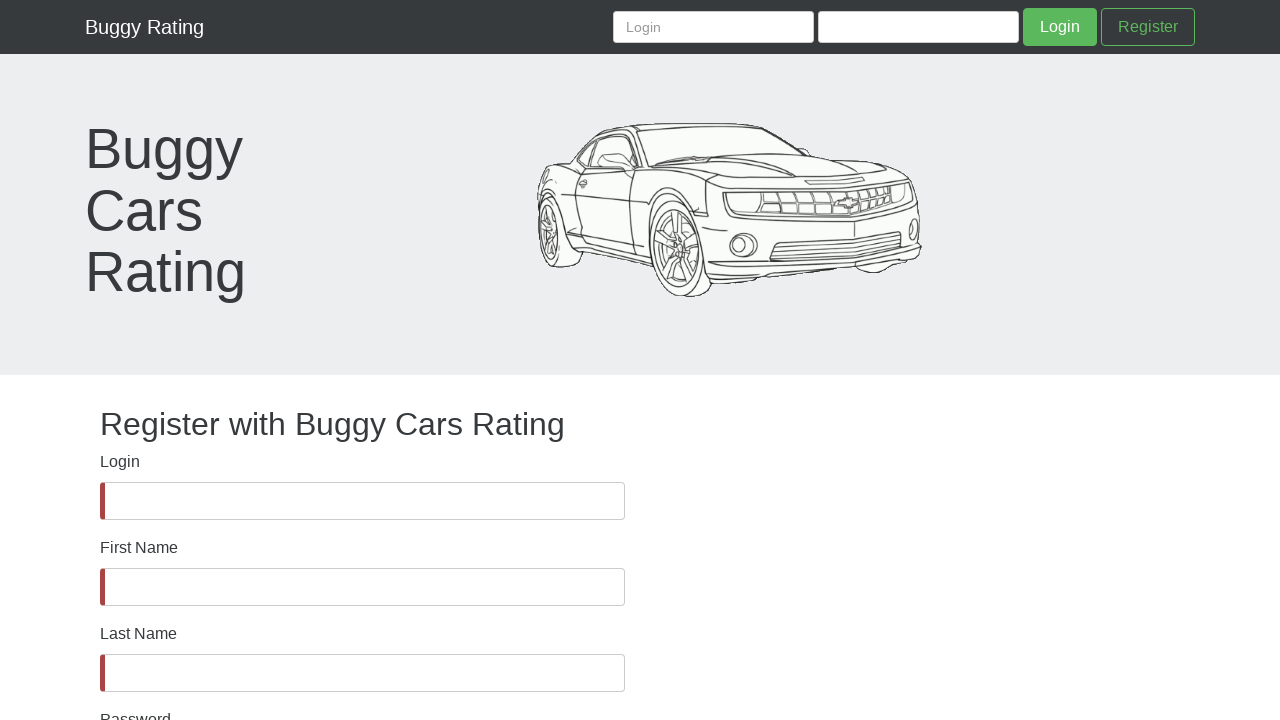

Password field is visible
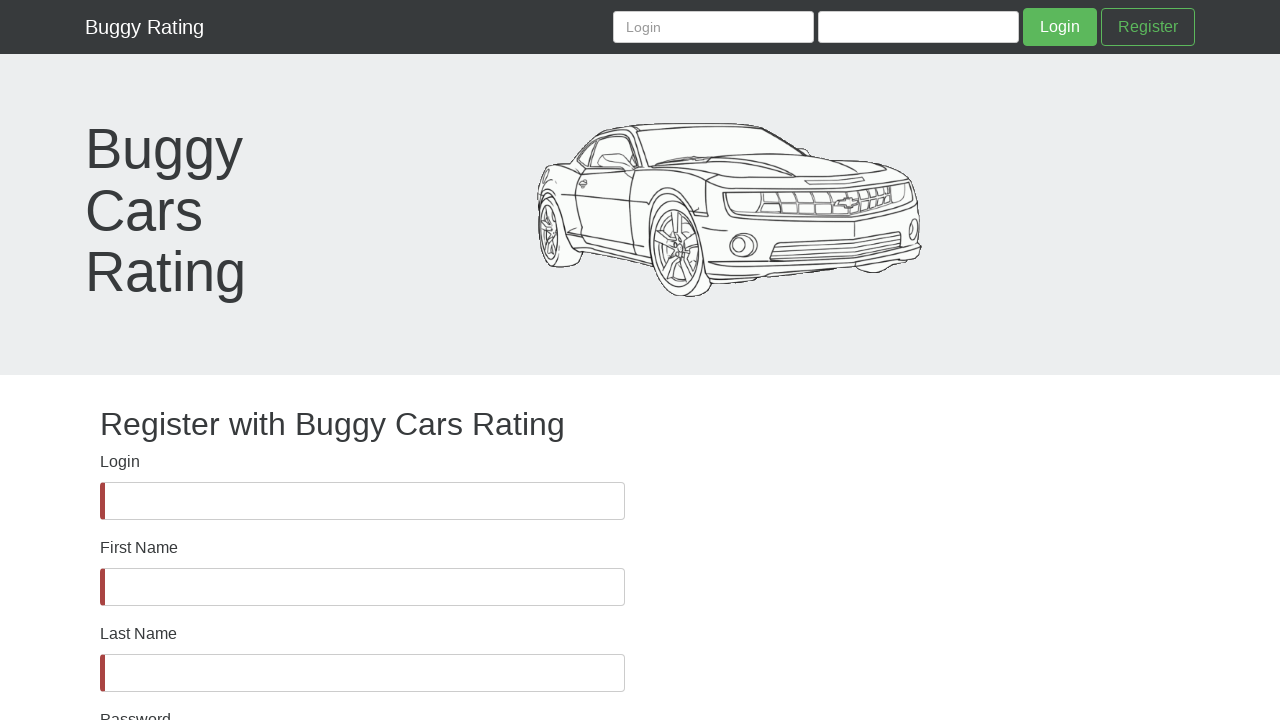

Filled password field with numbers and emojis (length > 10): '6387343443e🏆😉😂😂😂😂😂😂' on #password
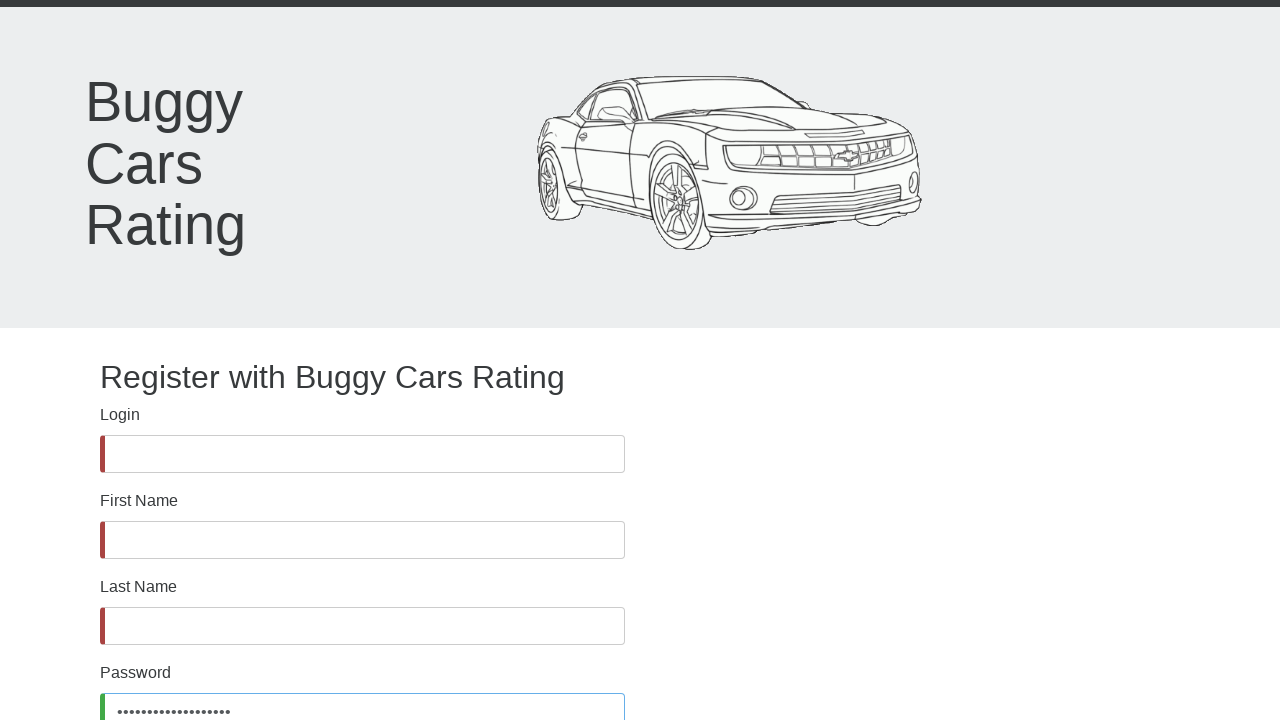

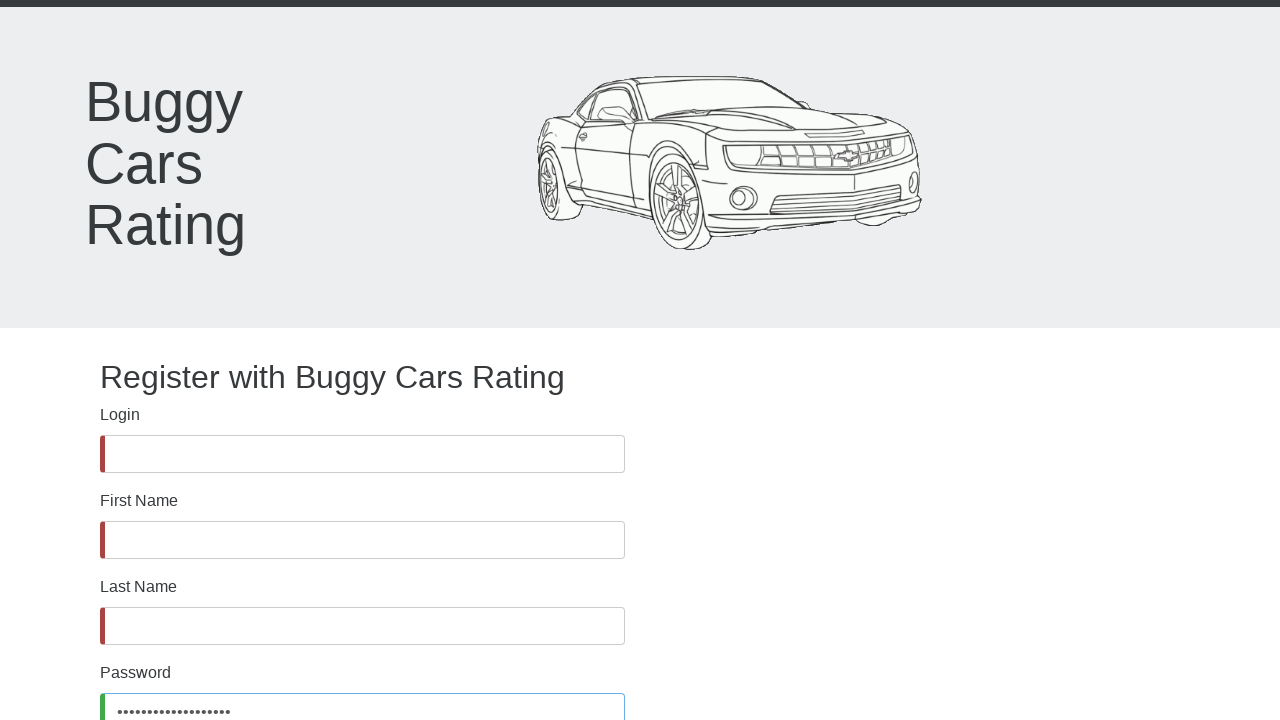